Tests a multi-step form flow by clicking a dynamically calculated link, then filling out a form with first name, last name, city, and country fields before submitting

Starting URL: http://suninjuly.github.io/find_link_text

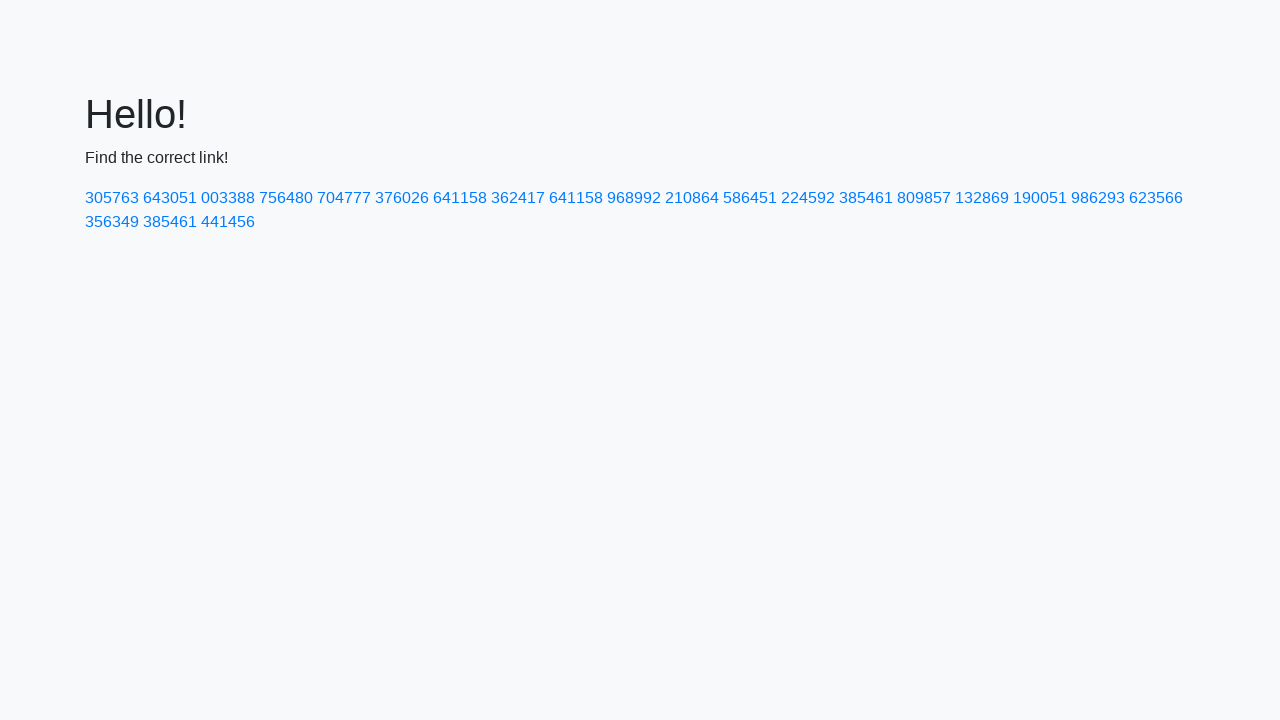

Clicked dynamically calculated link with text 22199 at (808, 198) on a:text-is('224592')
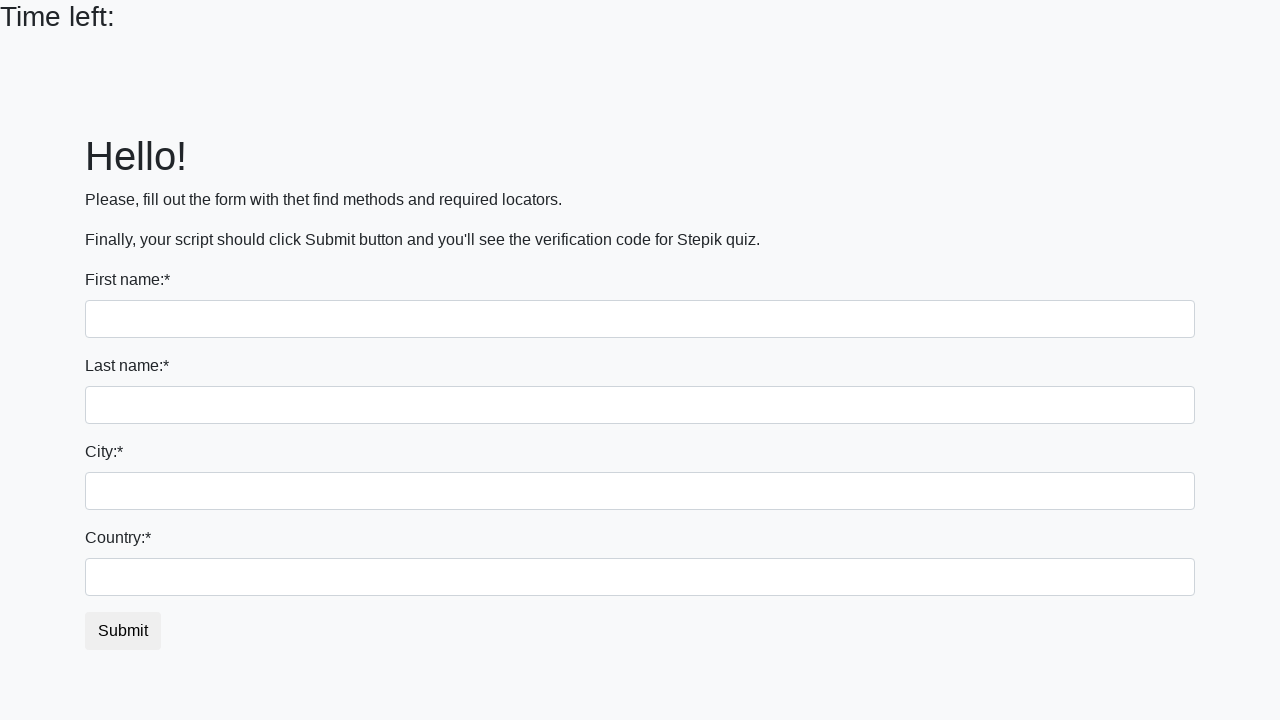

Filled first name field with 'Ivan' on input[name='first_name']
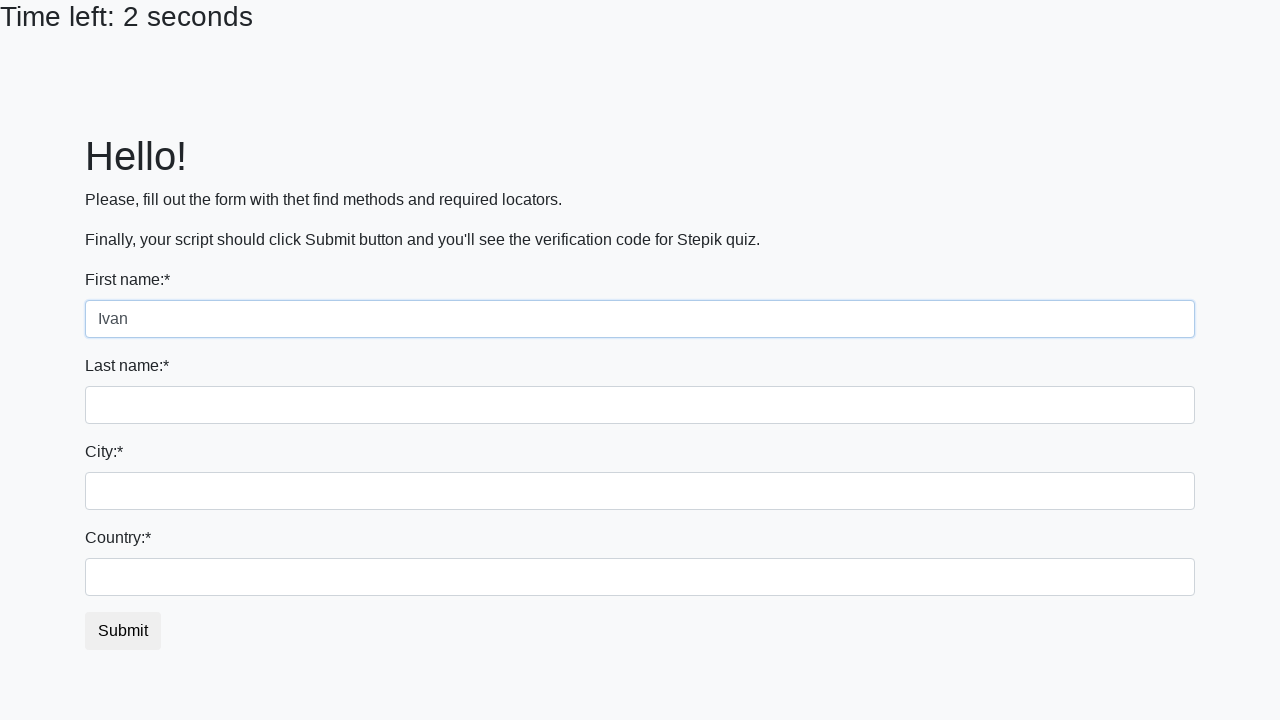

Filled last name field with 'Petrov' on input[name='last_name']
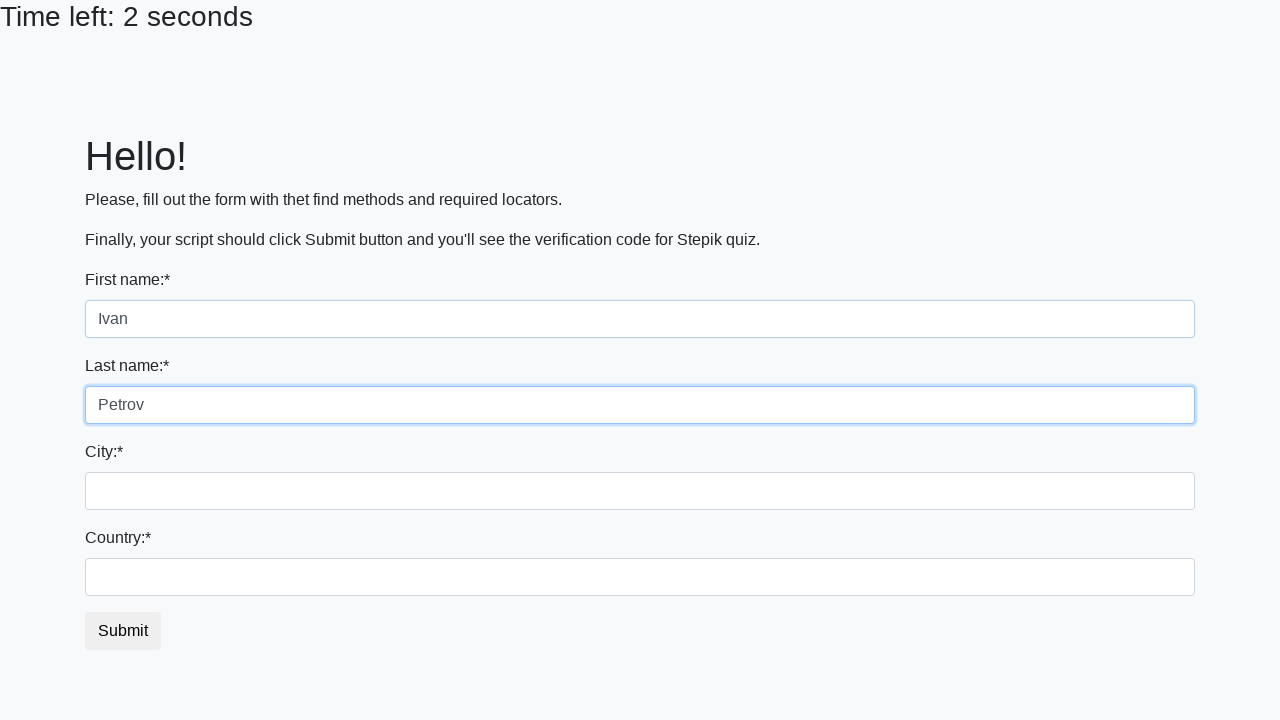

Filled city field with 'Smolensk' on .city
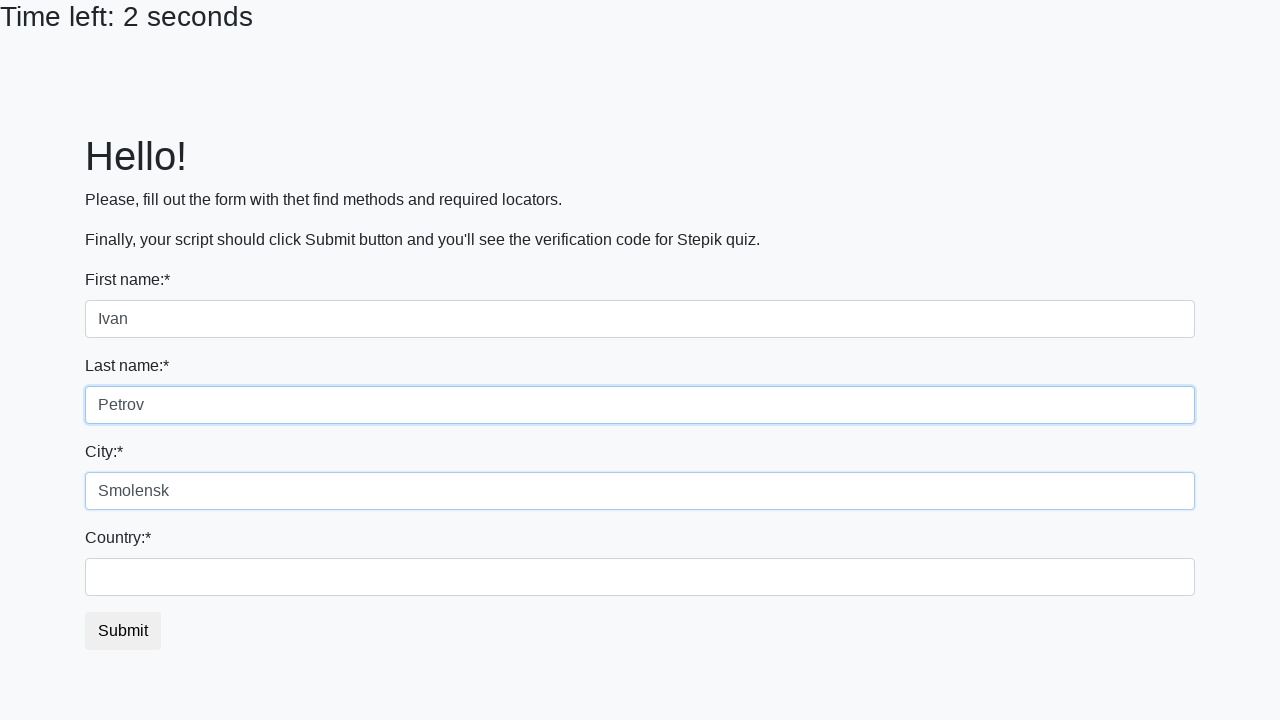

Filled country field with 'Russia' on #country
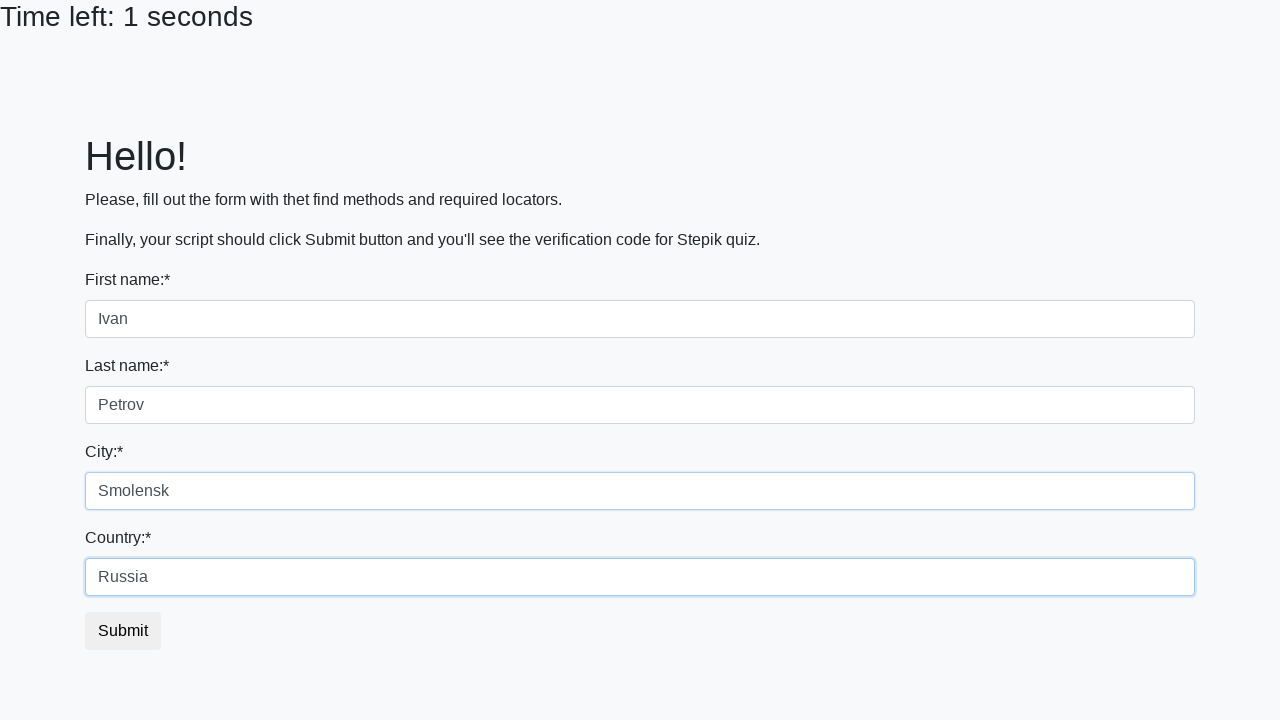

Clicked submit button to complete form at (123, 631) on button.btn
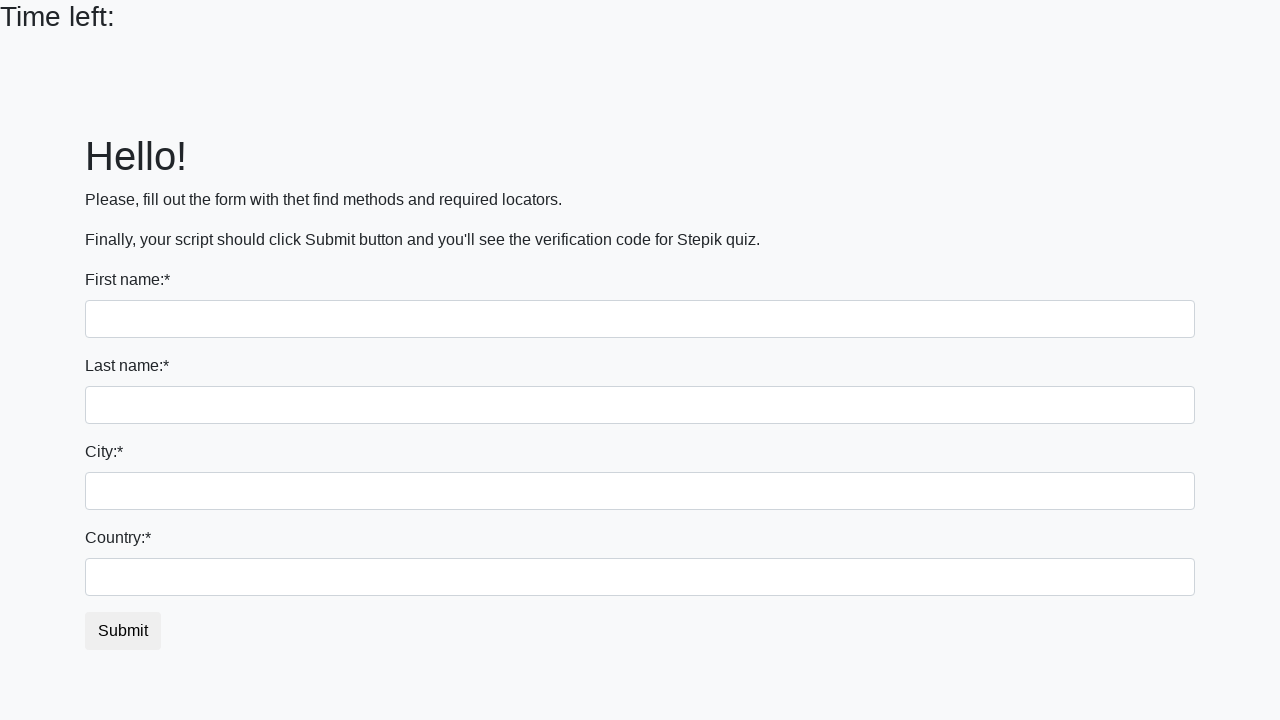

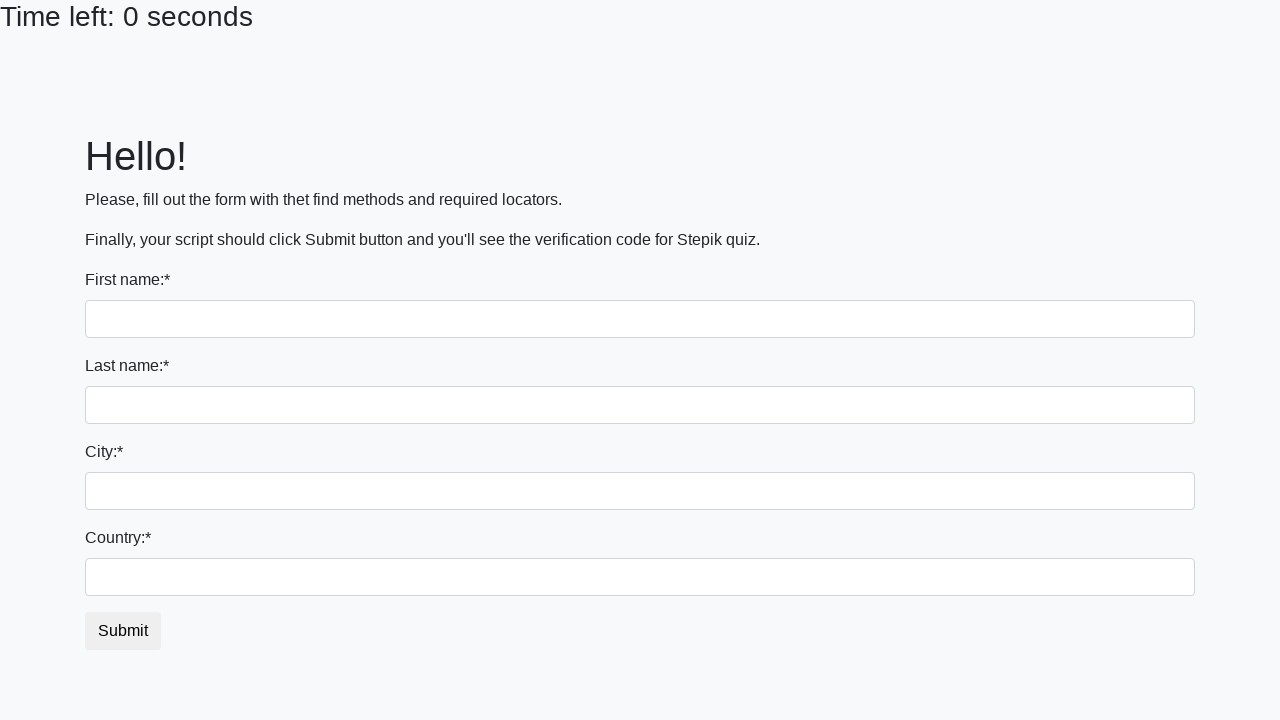